Tests that an unsaved change to an employee name doesn't persist when switching between employees

Starting URL: https://devmountain-qa.github.io/employee-manager/1.2_Version/index.html

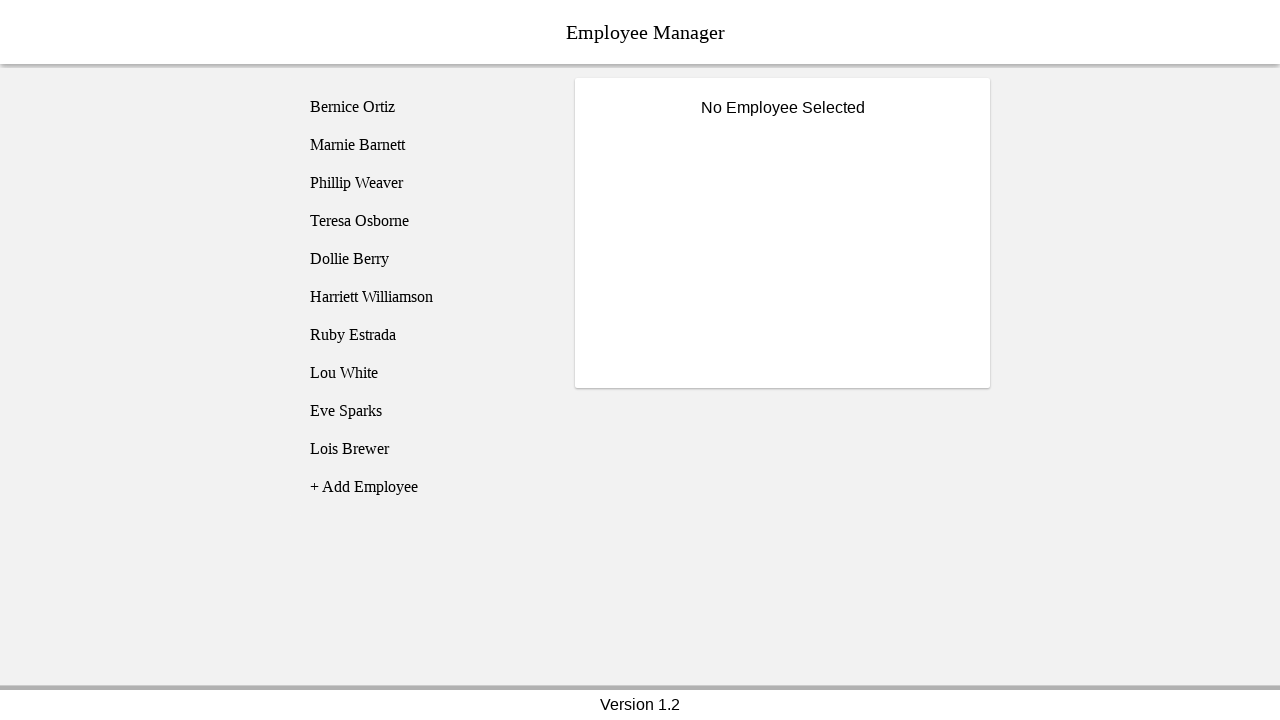

Clicked on Bernice Ortiz in employee list at (425, 107) on [name='employee1']
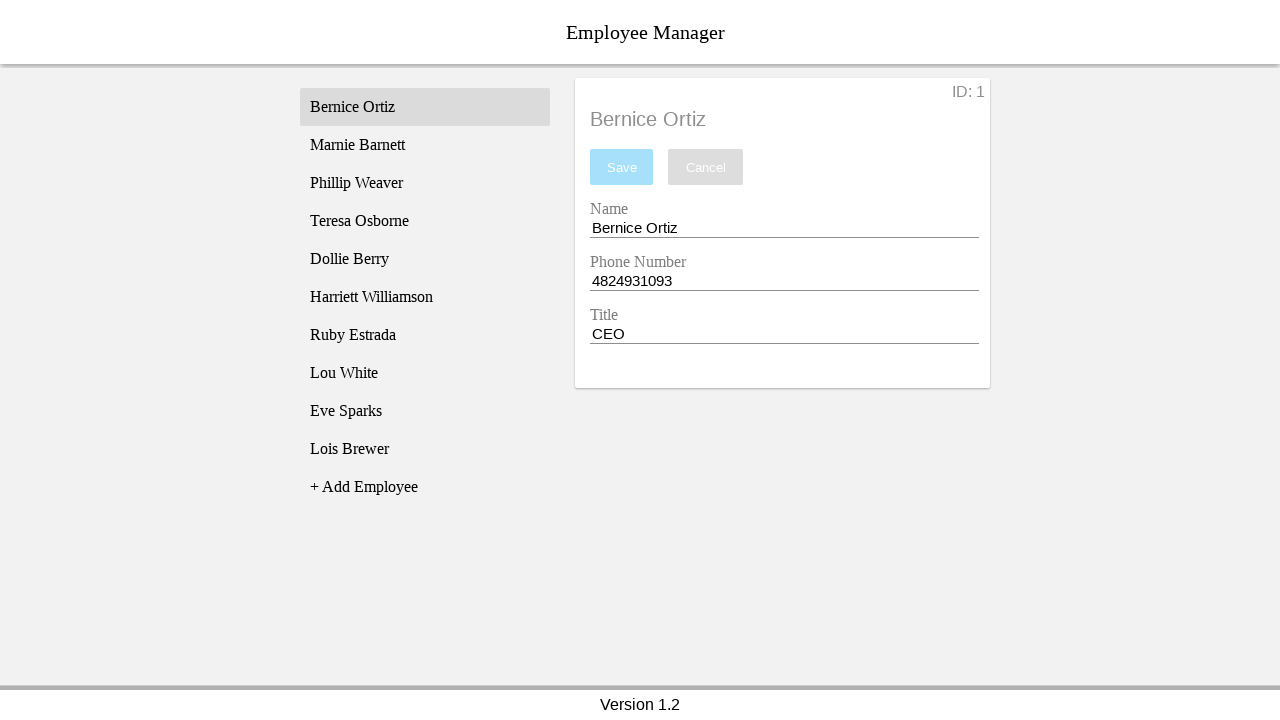

Name input field became visible
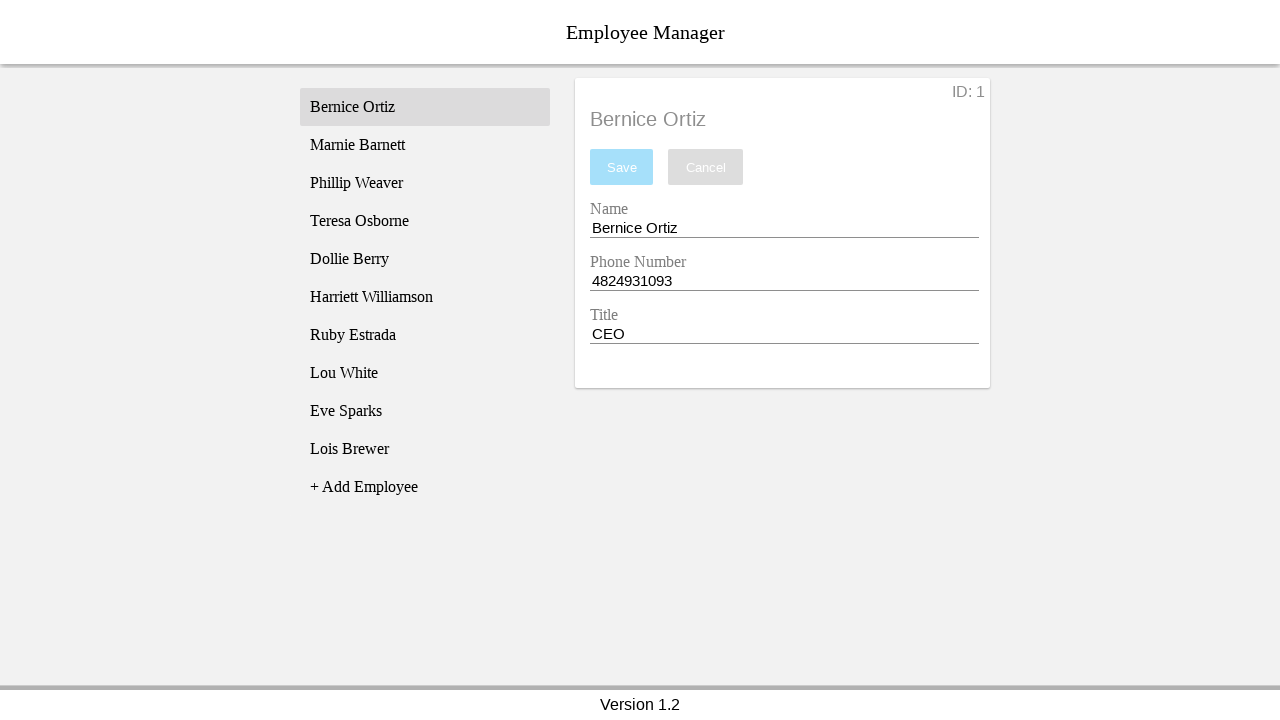

Cleared the name input field on [name='nameEntry']
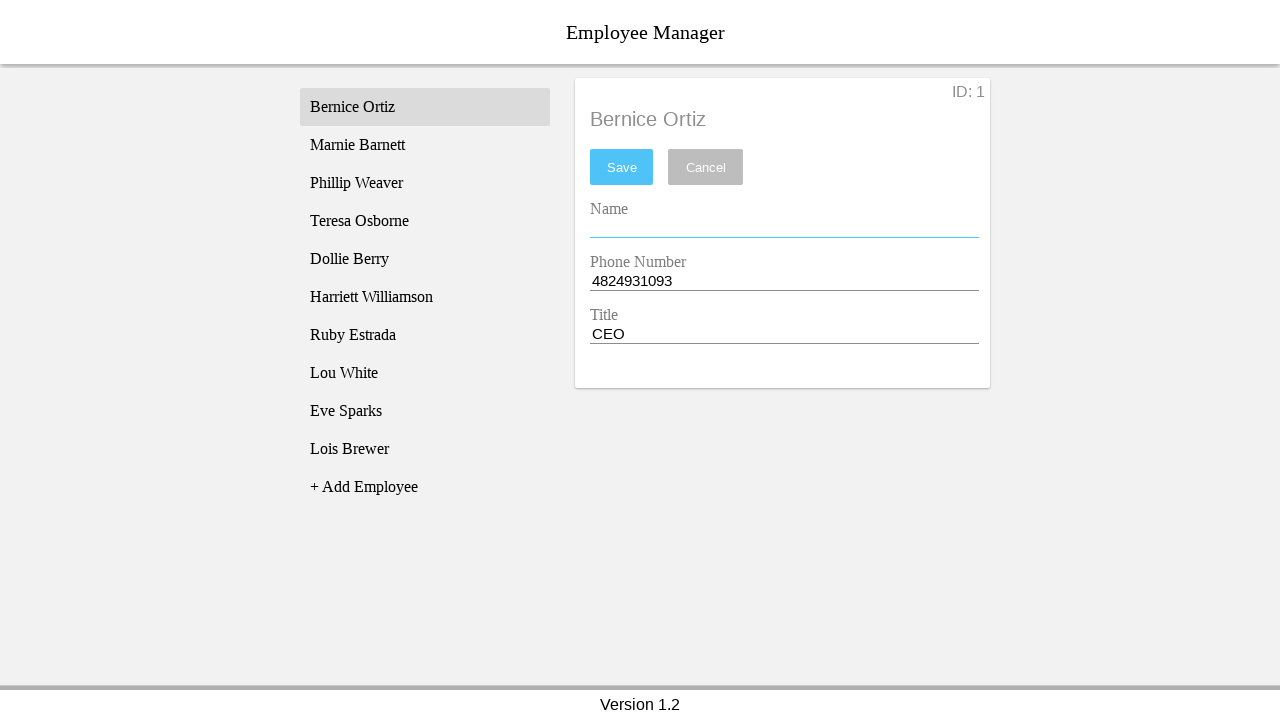

Entered 'Modified Name' into the name field on [name='nameEntry']
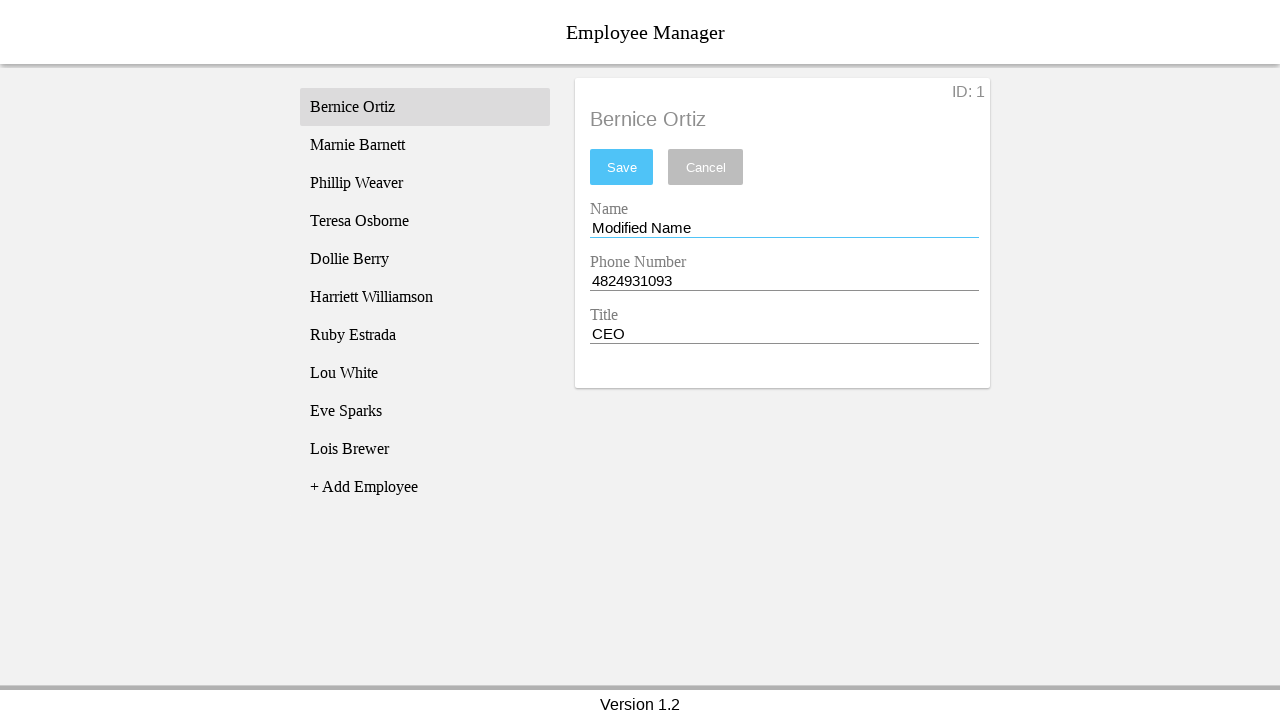

Clicked on Phillip Weaver without saving changes to Bernice Ortiz at (425, 183) on [name='employee3']
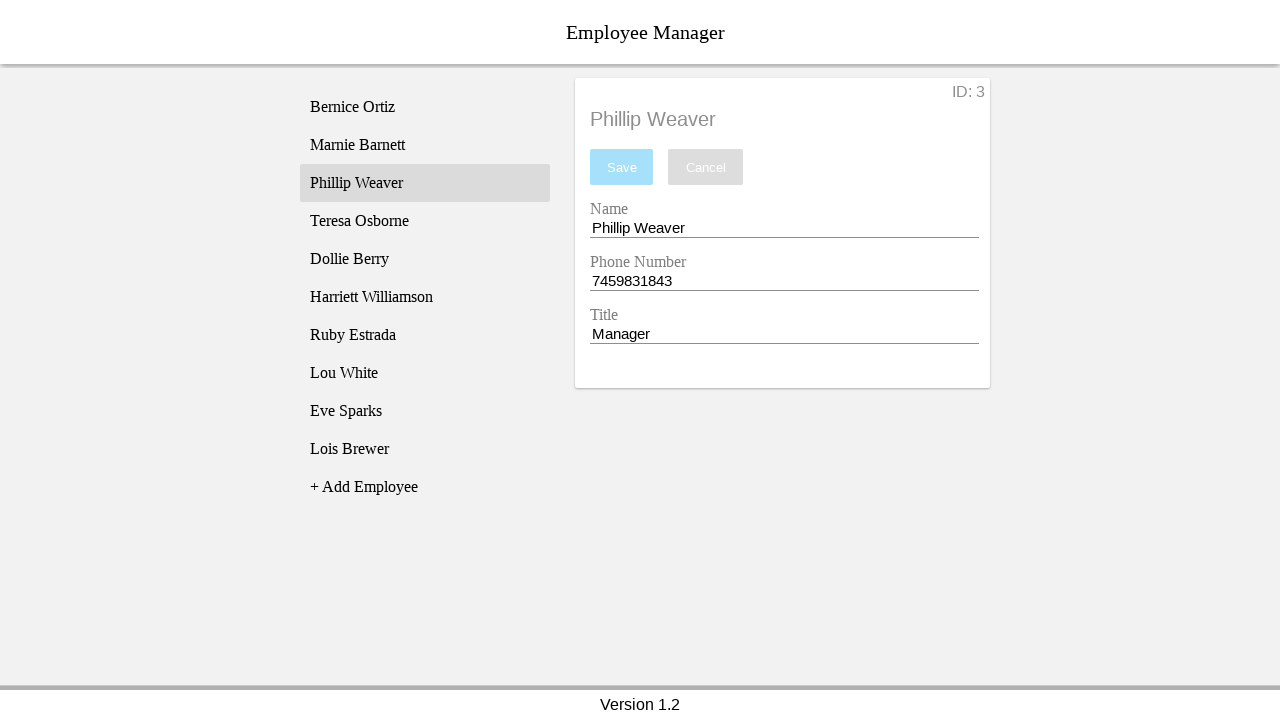

Phillip Weaver's profile loaded
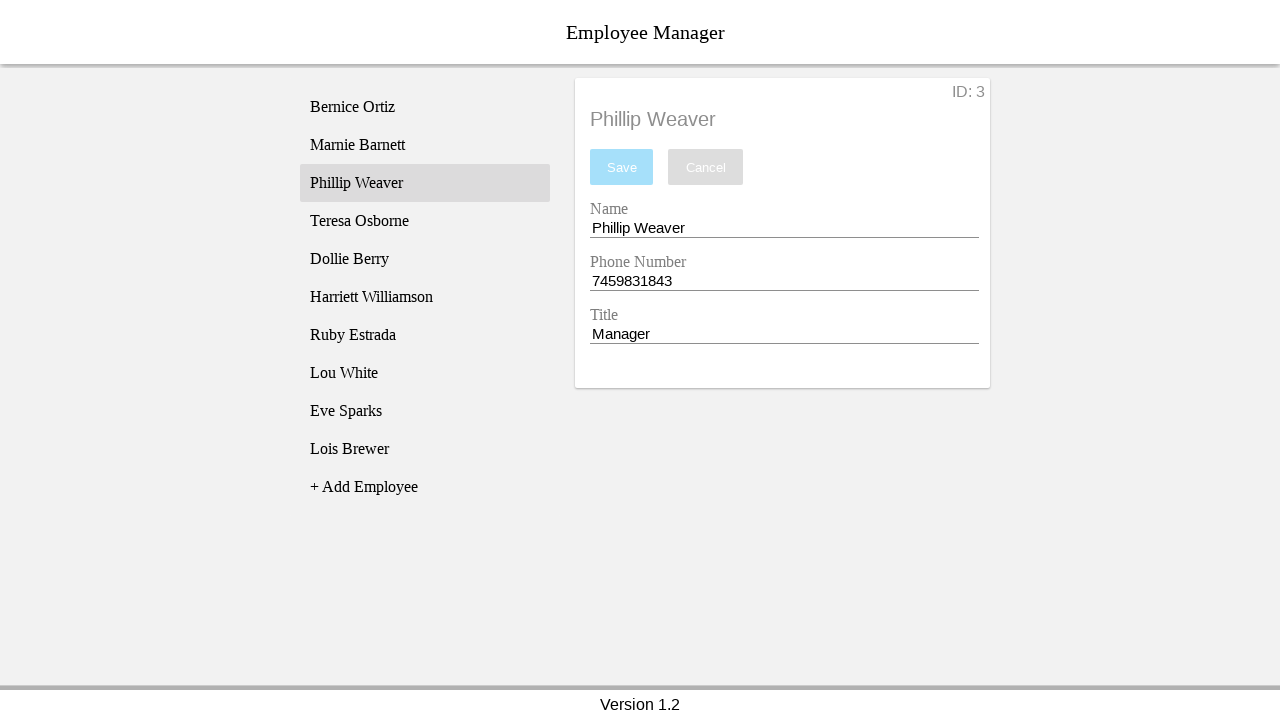

Clicked back on Bernice Ortiz at (425, 107) on [name='employee1']
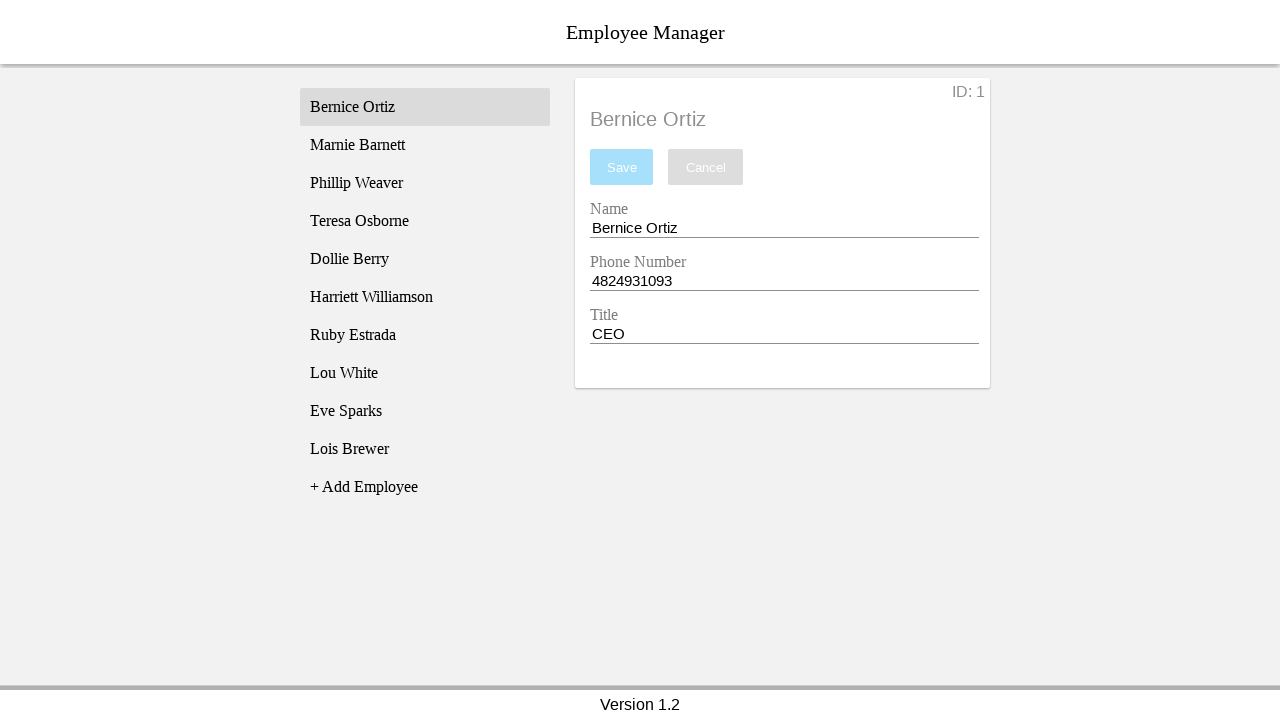

Bernice Ortiz's profile reloaded
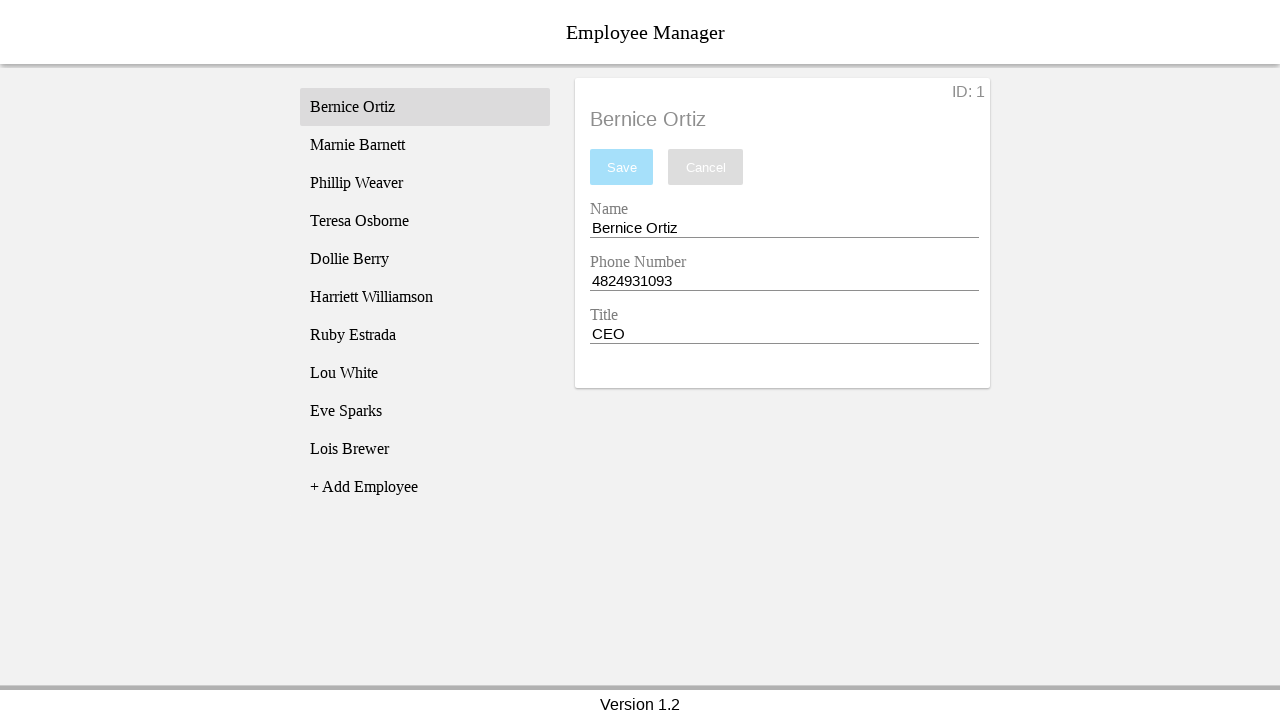

Verified that unsaved changes to Bernice Ortiz's name were not persisted
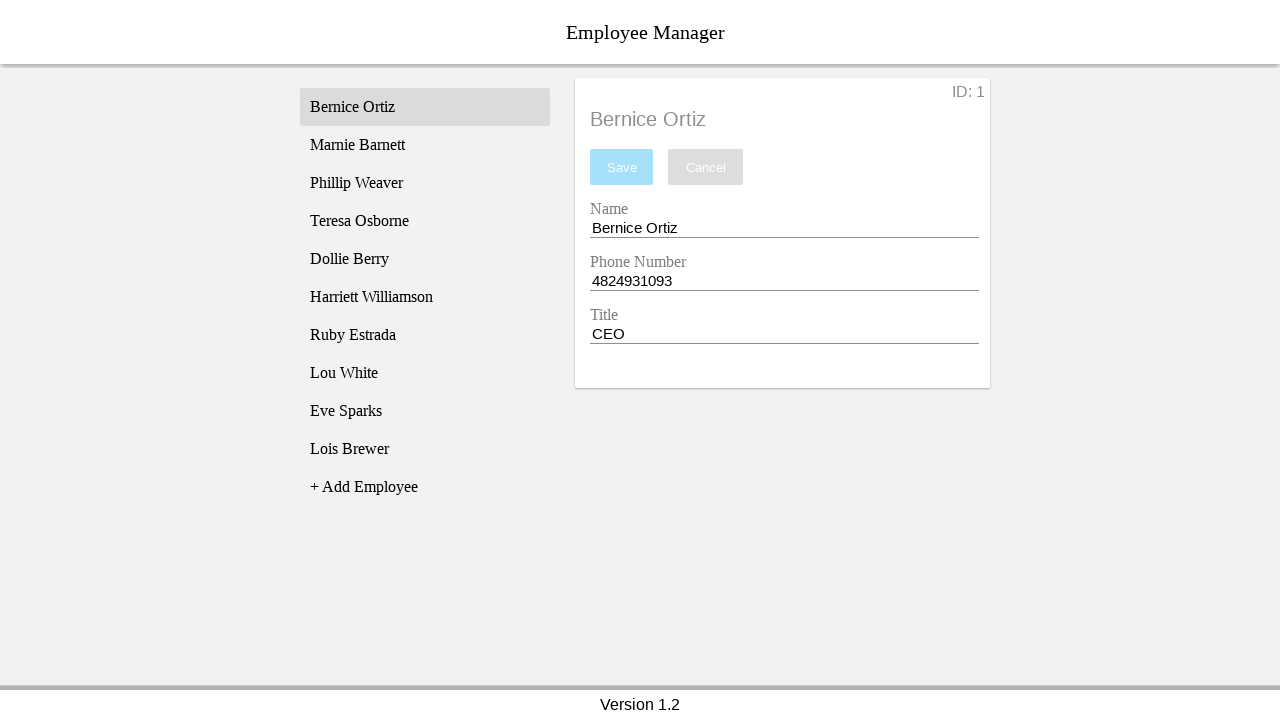

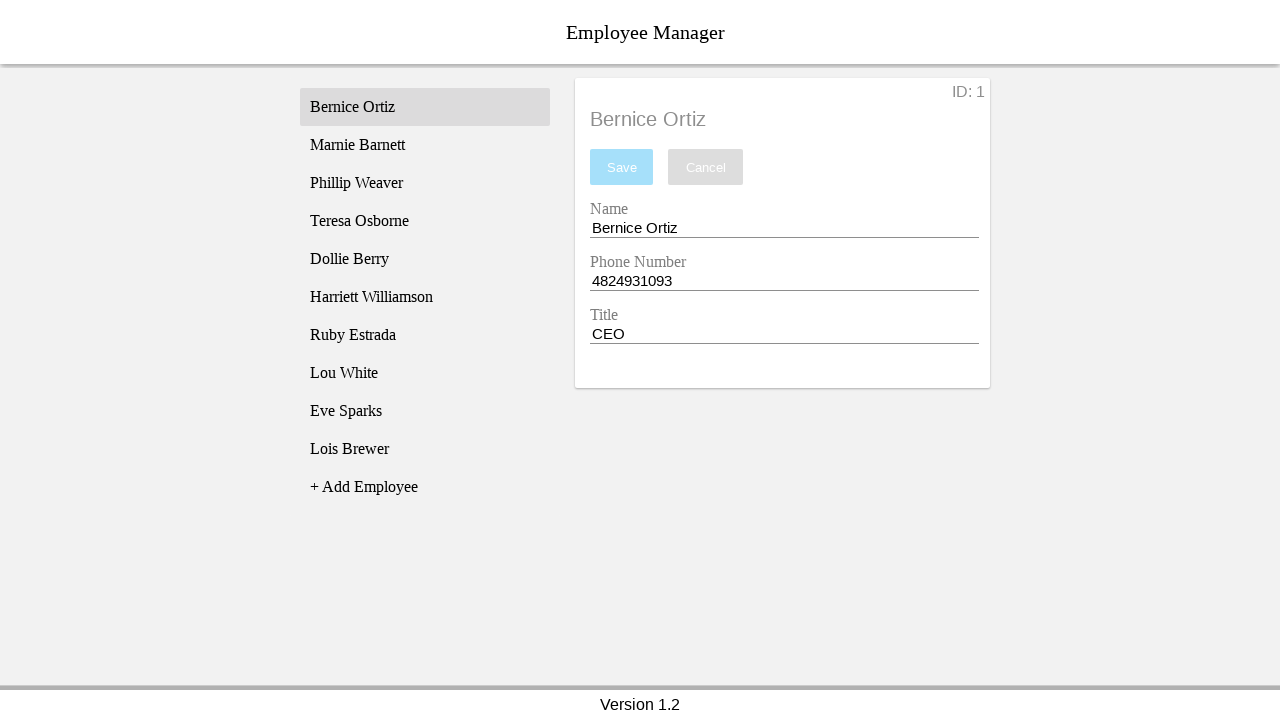